Navigates to the Foundit job portal and verifies that the page loads with links present on the page.

Starting URL: https://www.foundit.in/

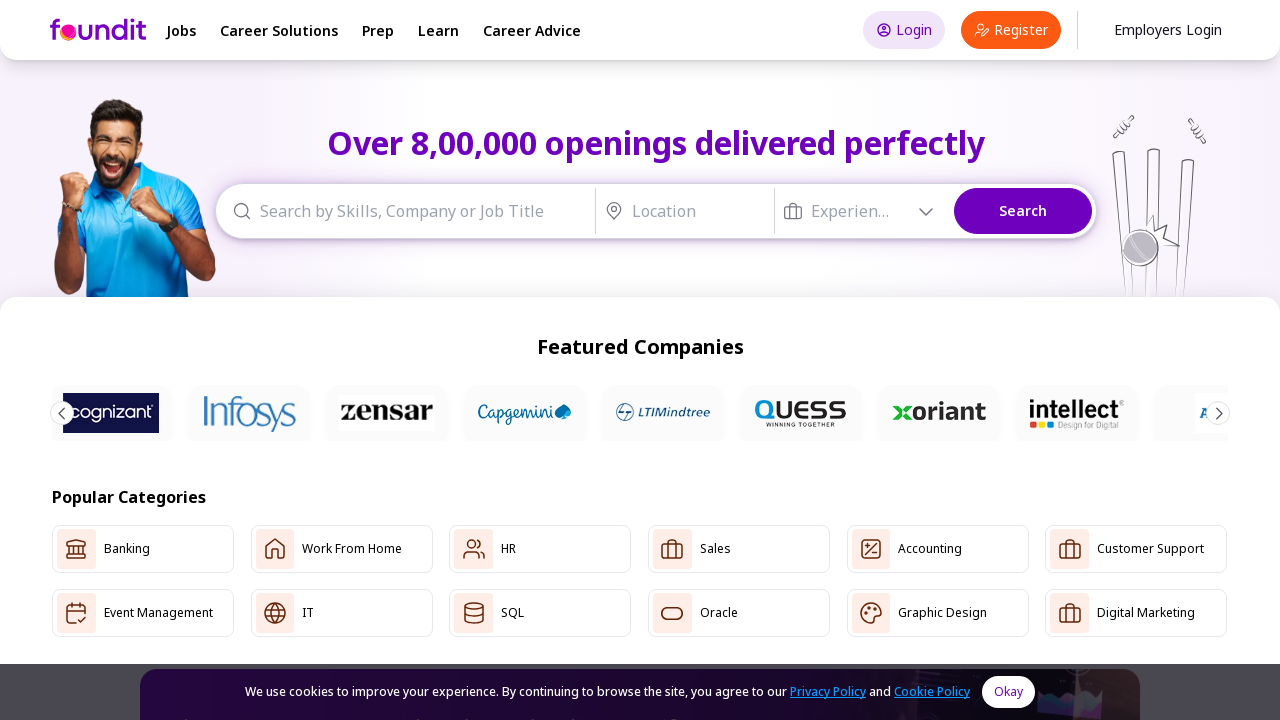

Waited for page to fully load with networkidle state
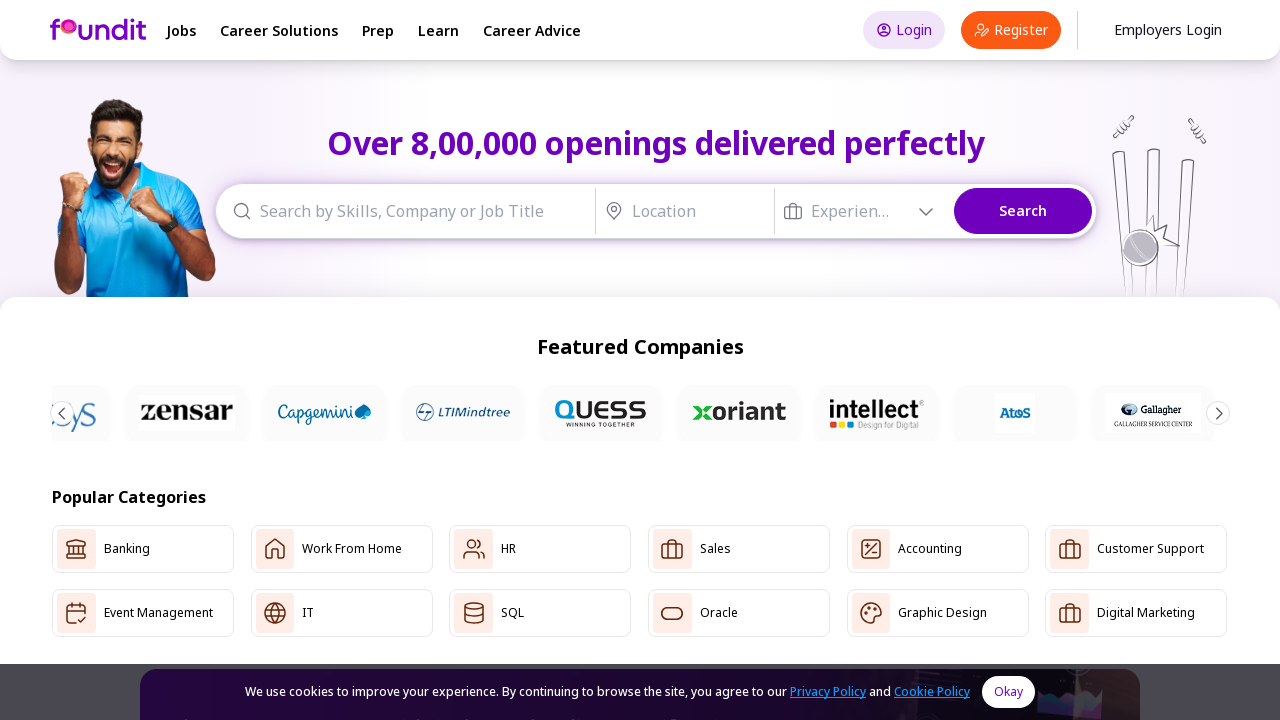

Verified that links are present on the Foundit job portal page
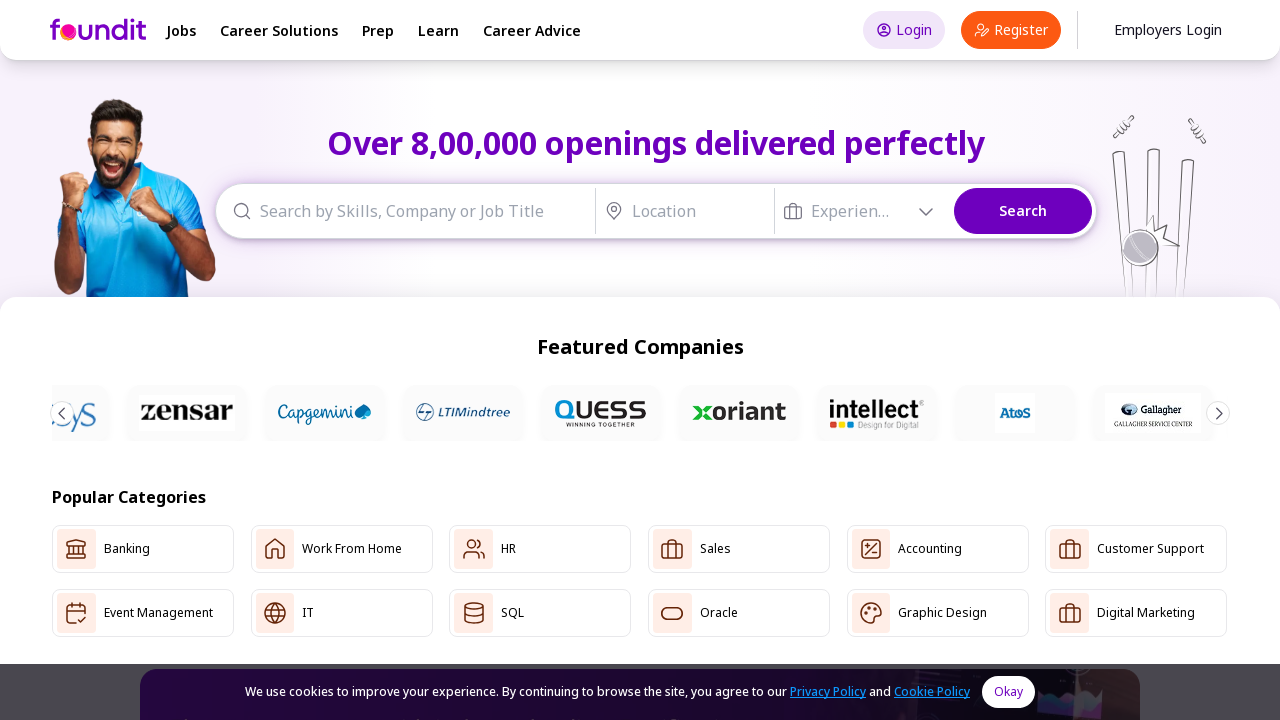

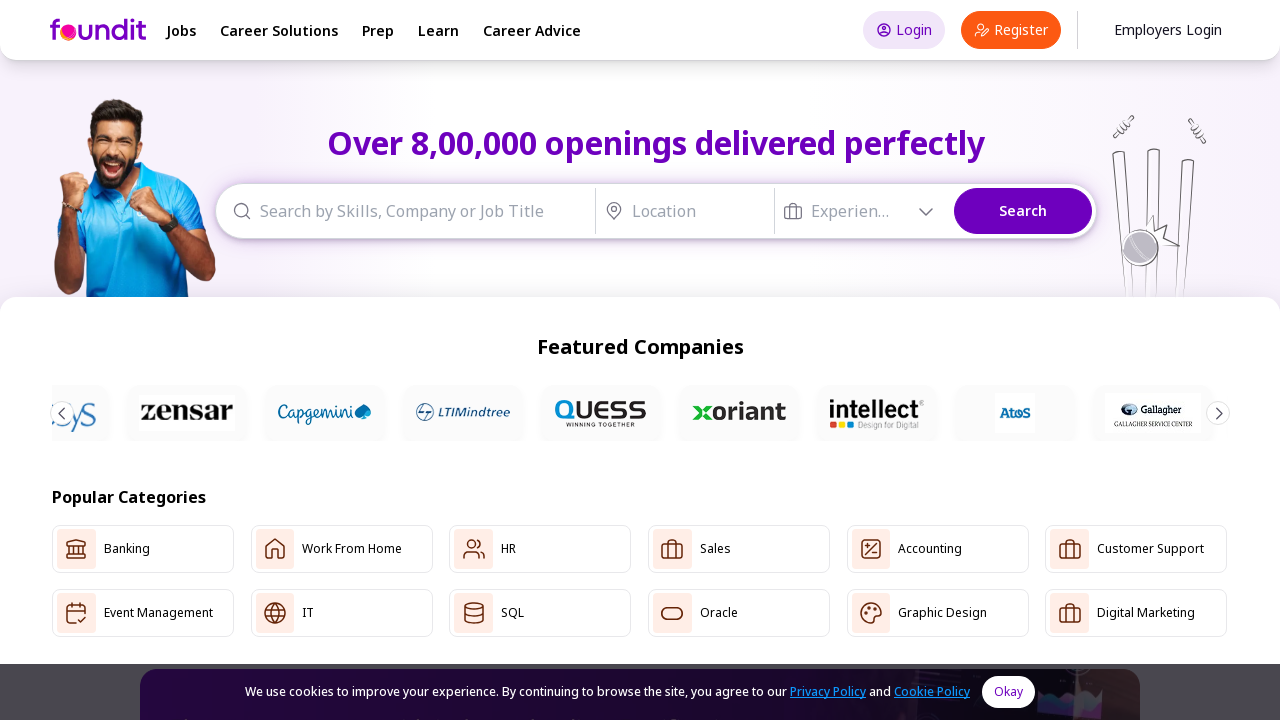